Tests dynamic loading with extra wait time (15 seconds) to verify the "Hello World!" text appears after clicking start, demonstrating that wait returns as soon as element is found

Starting URL: https://automationfc.github.io/dynamic-loading/

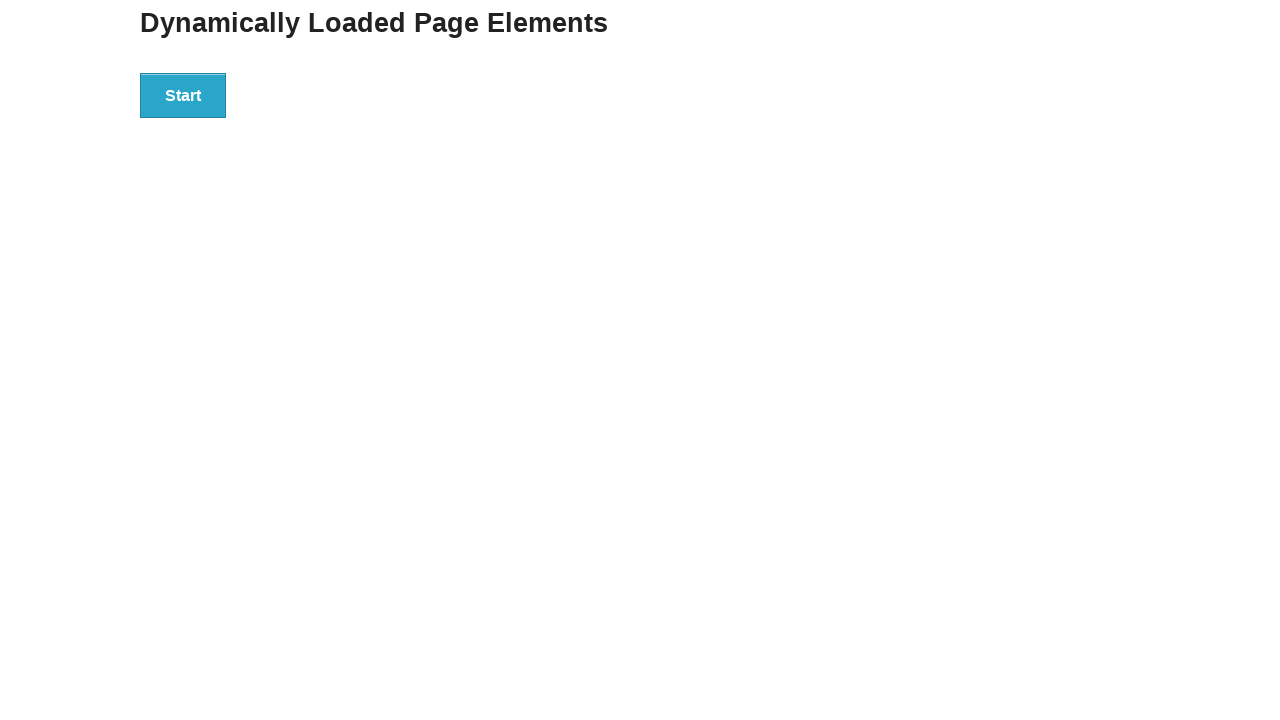

Clicked start button to trigger dynamic loading at (183, 95) on div#start>button
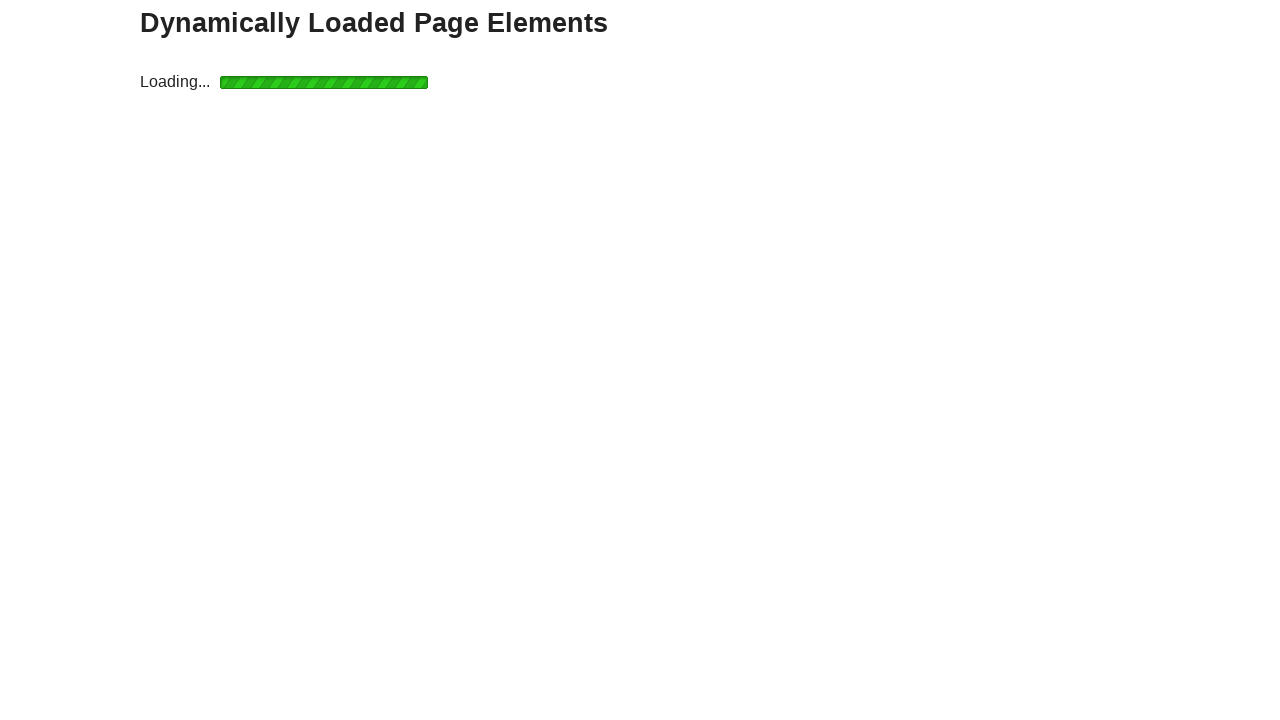

Waited for 'Hello World!' text to appear (15 second timeout, returns as soon as element is found)
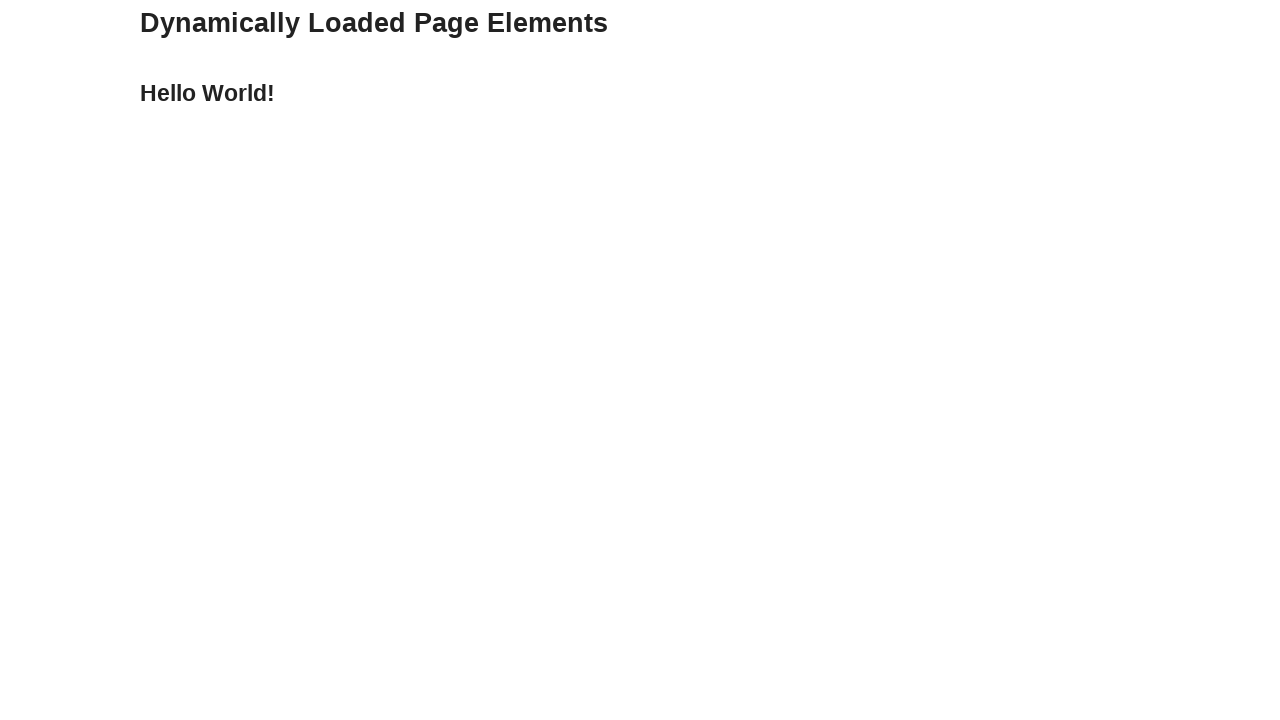

Retrieved text content from finish element
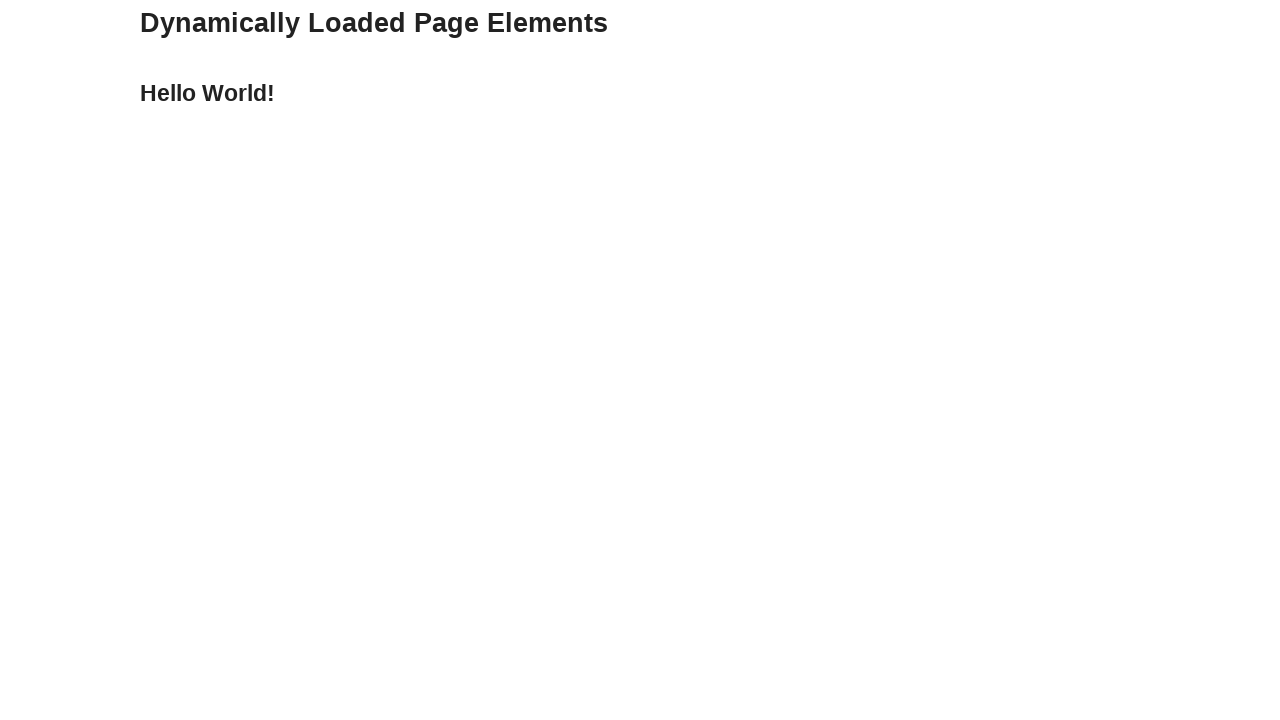

Verified that text content is 'Hello World!'
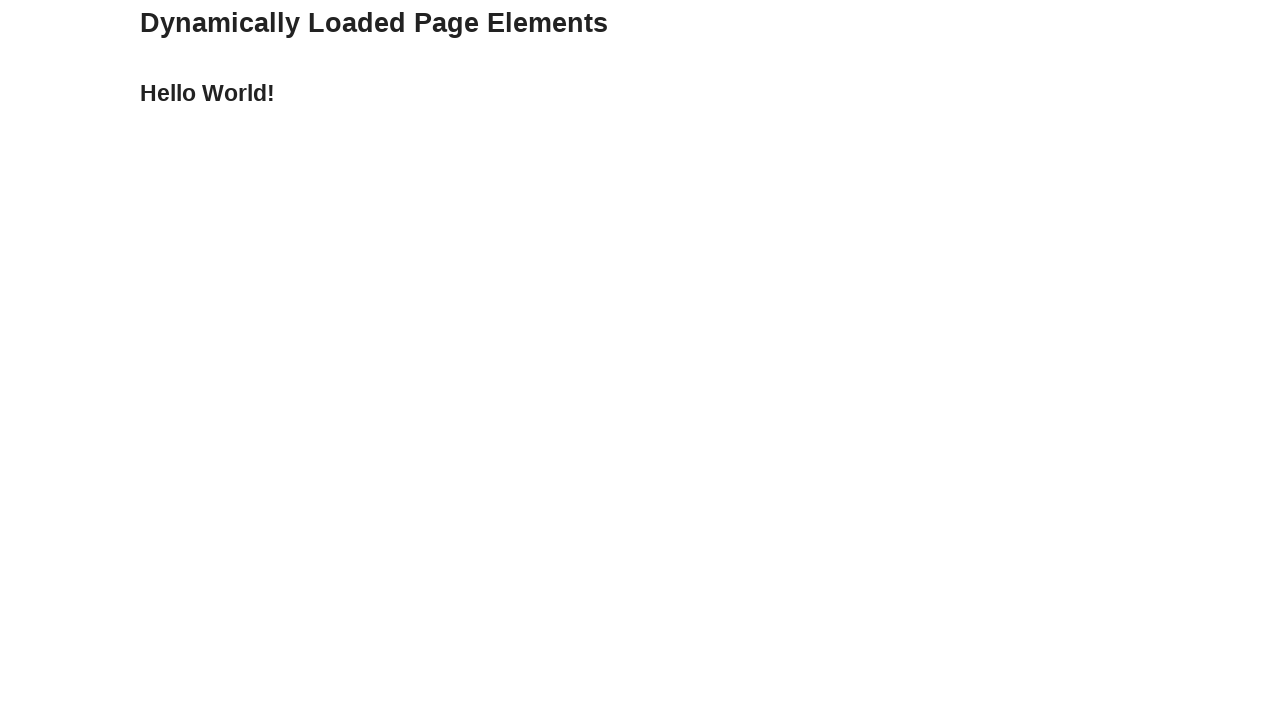

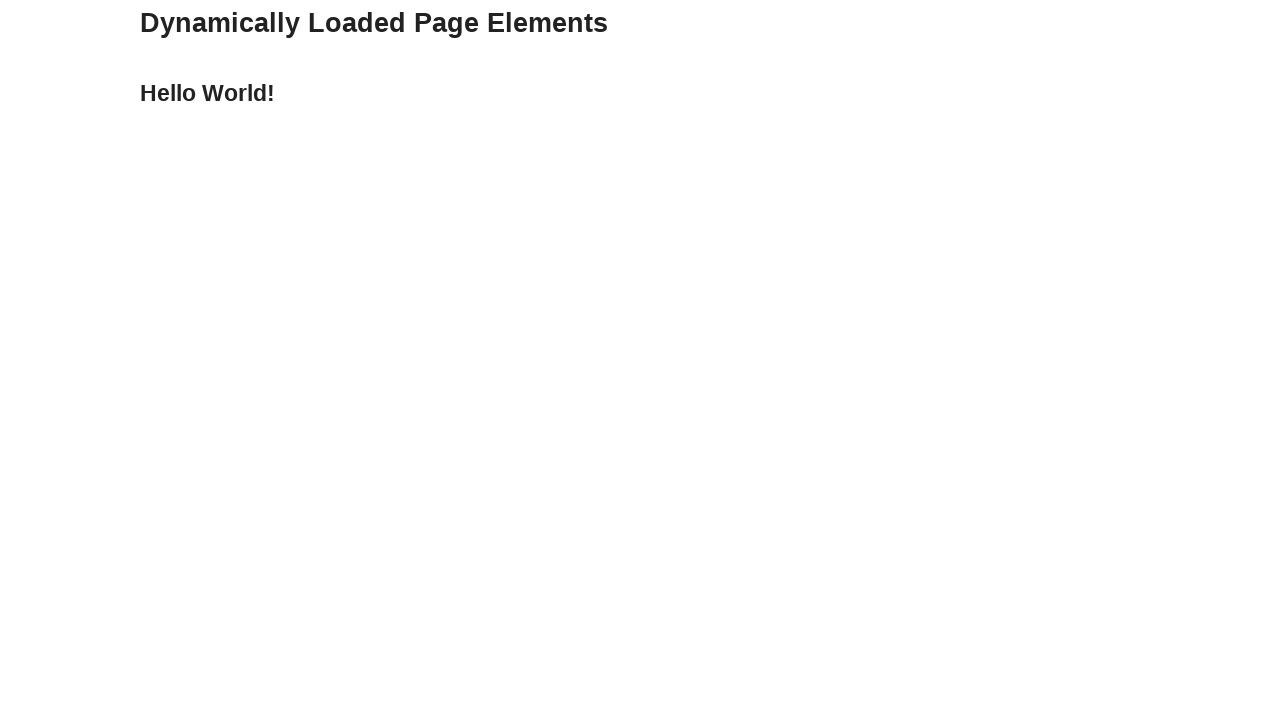